Tests a registration form by filling in first name, last name, and email fields, then submitting the form and verifying successful registration

Starting URL: http://suninjuly.github.io/registration1.html

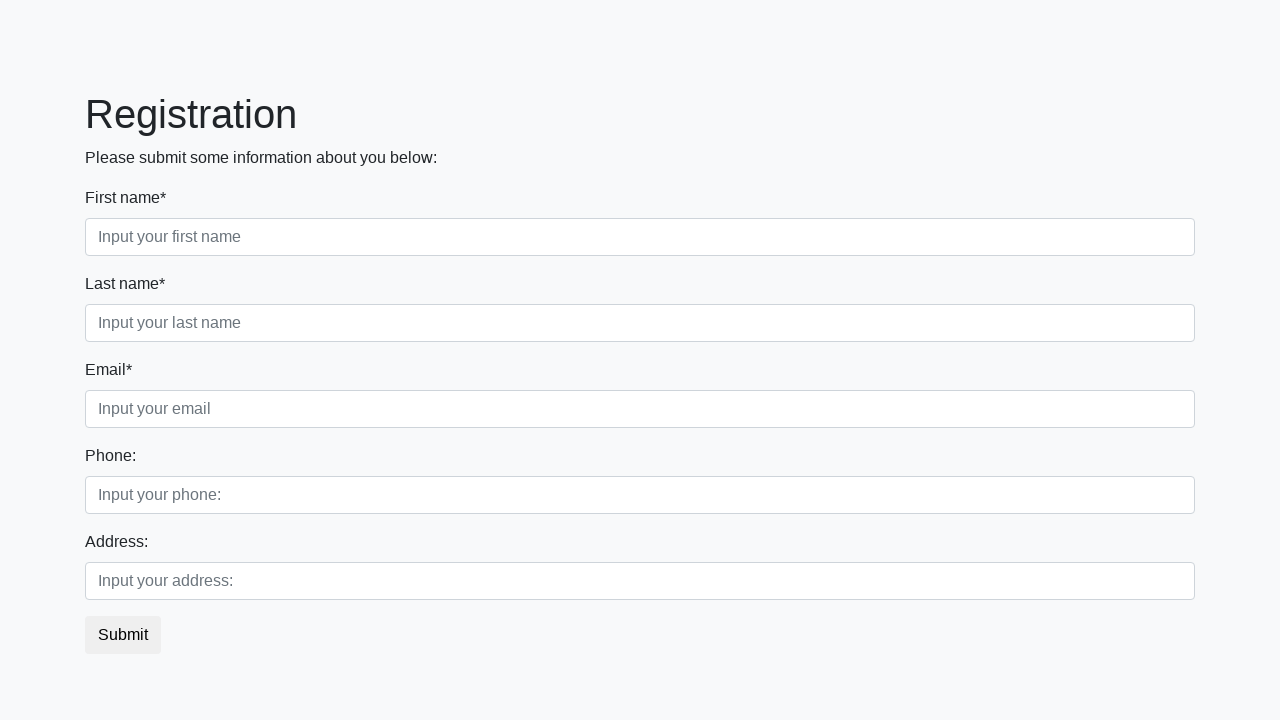

Filled first name field with 'John' on .form-group.first_class > input
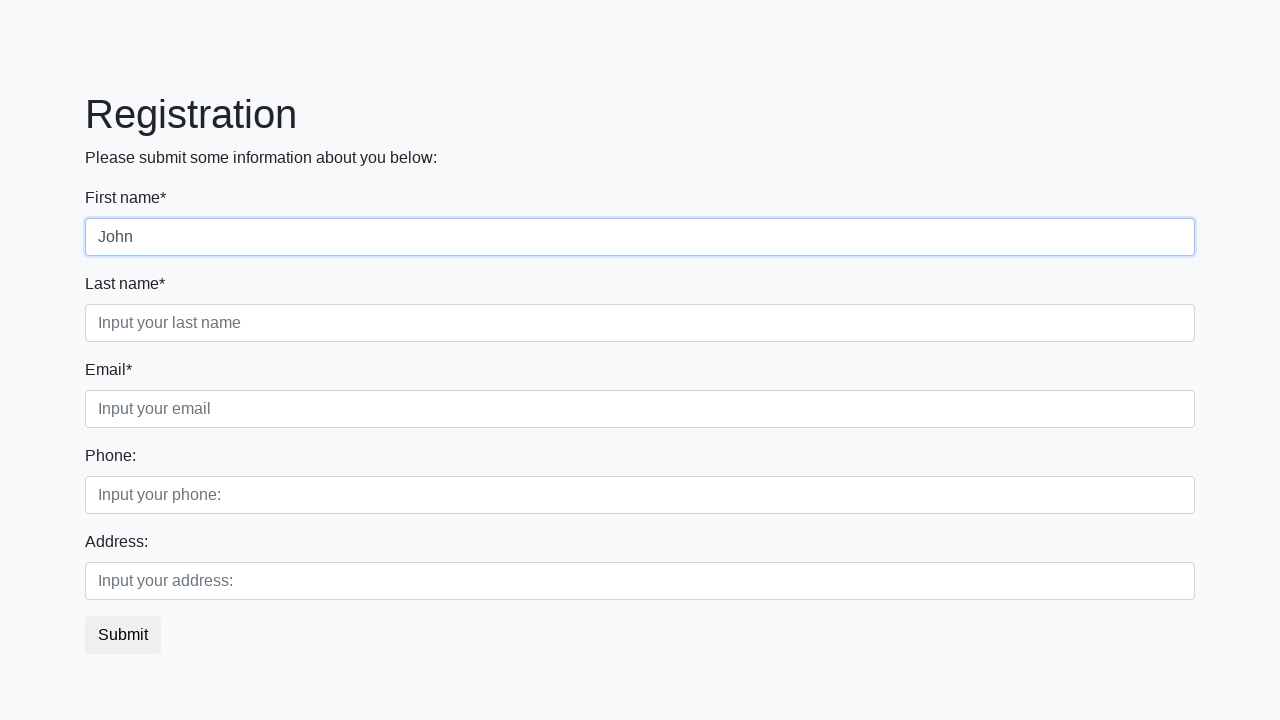

Filled last name field with 'Smith' on [placeholder='Input your last name']
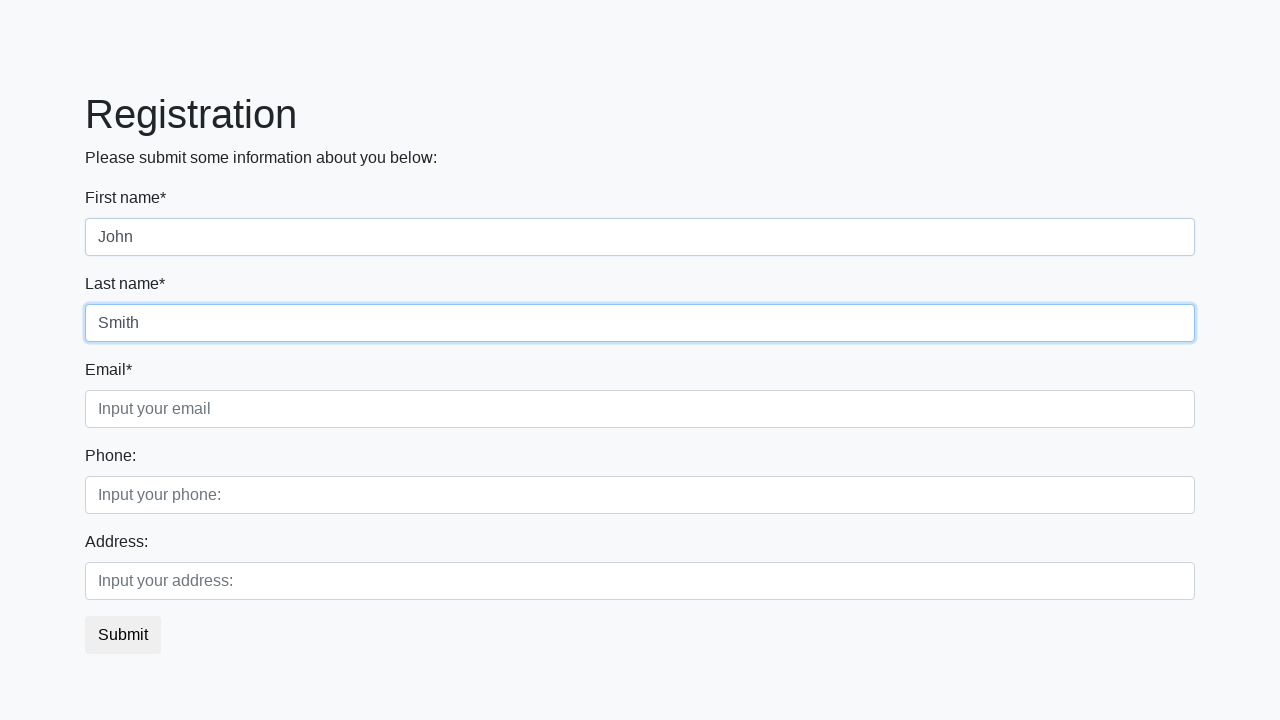

Filled email field with 'john.smith@example.com' on div.form-group.third_class input
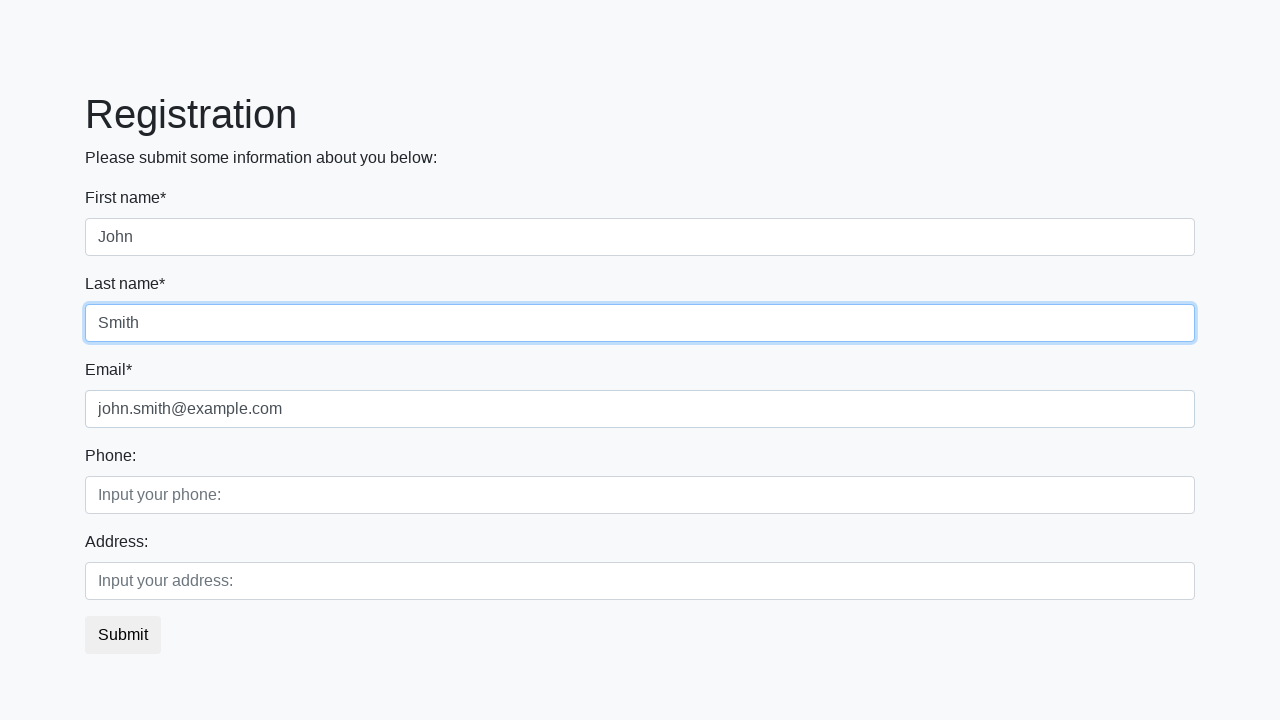

Clicked submit button to register at (123, 635) on button.btn
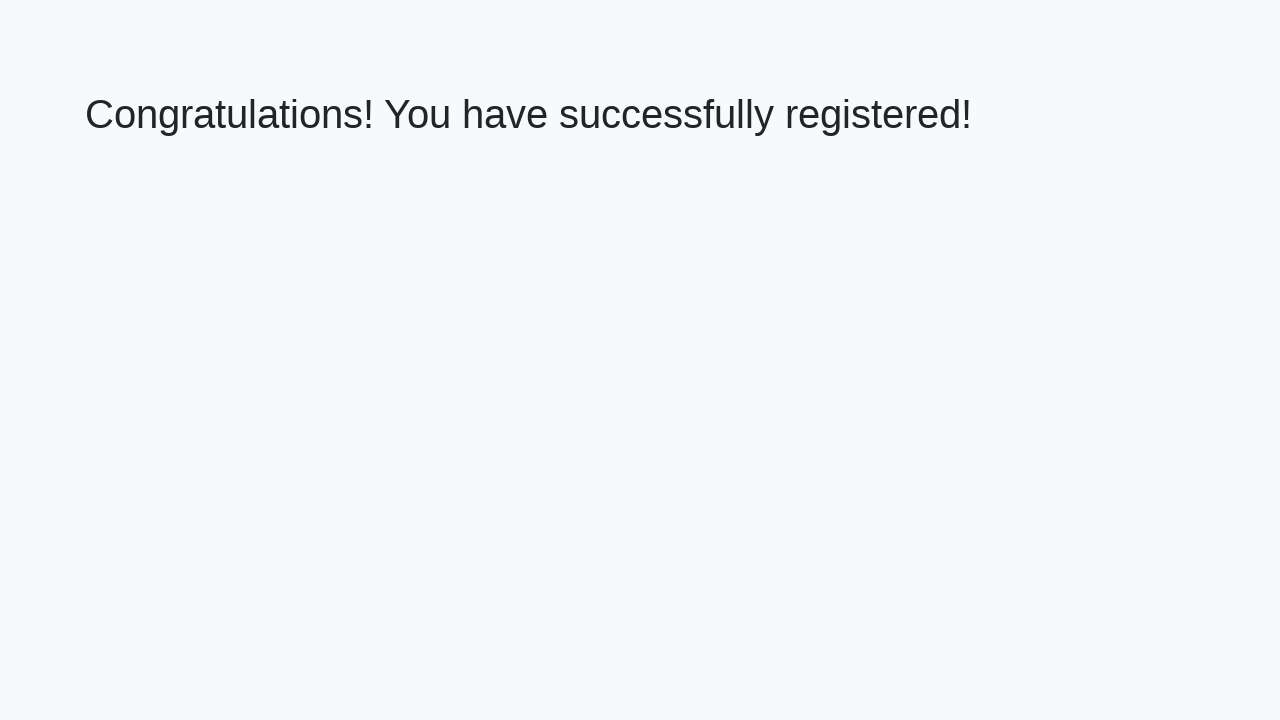

Success message appeared on page
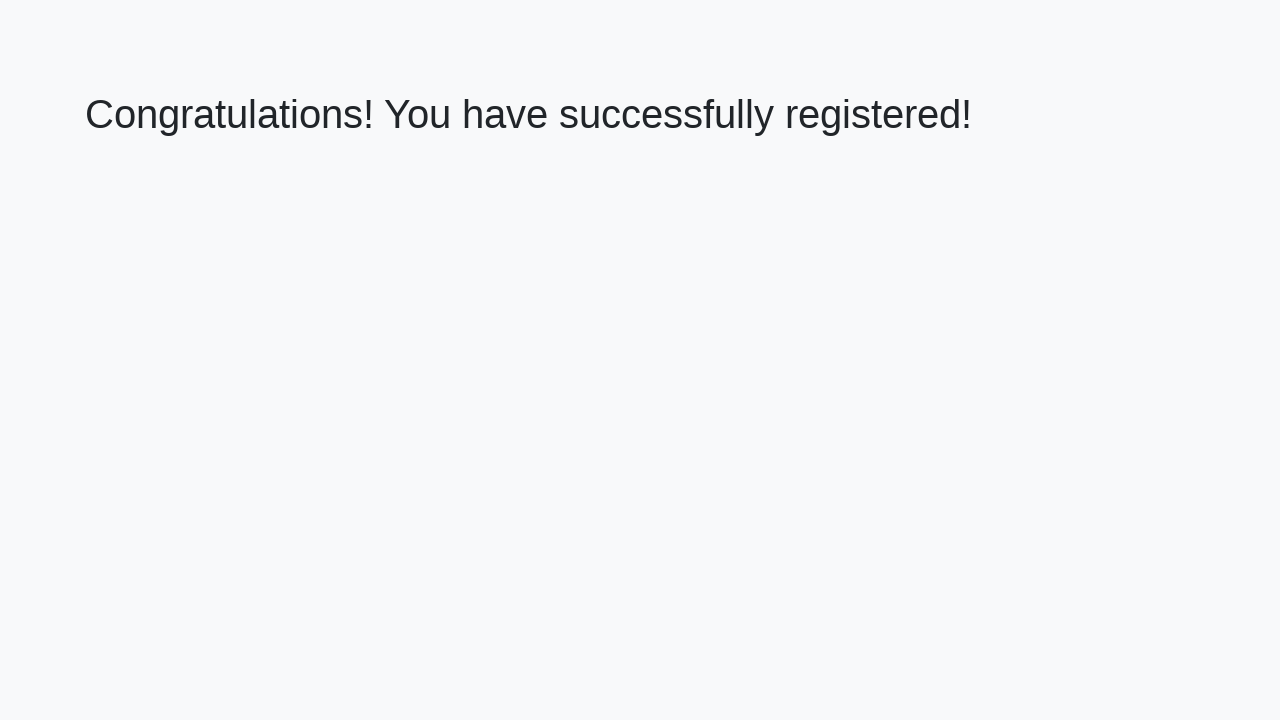

Retrieved success message text
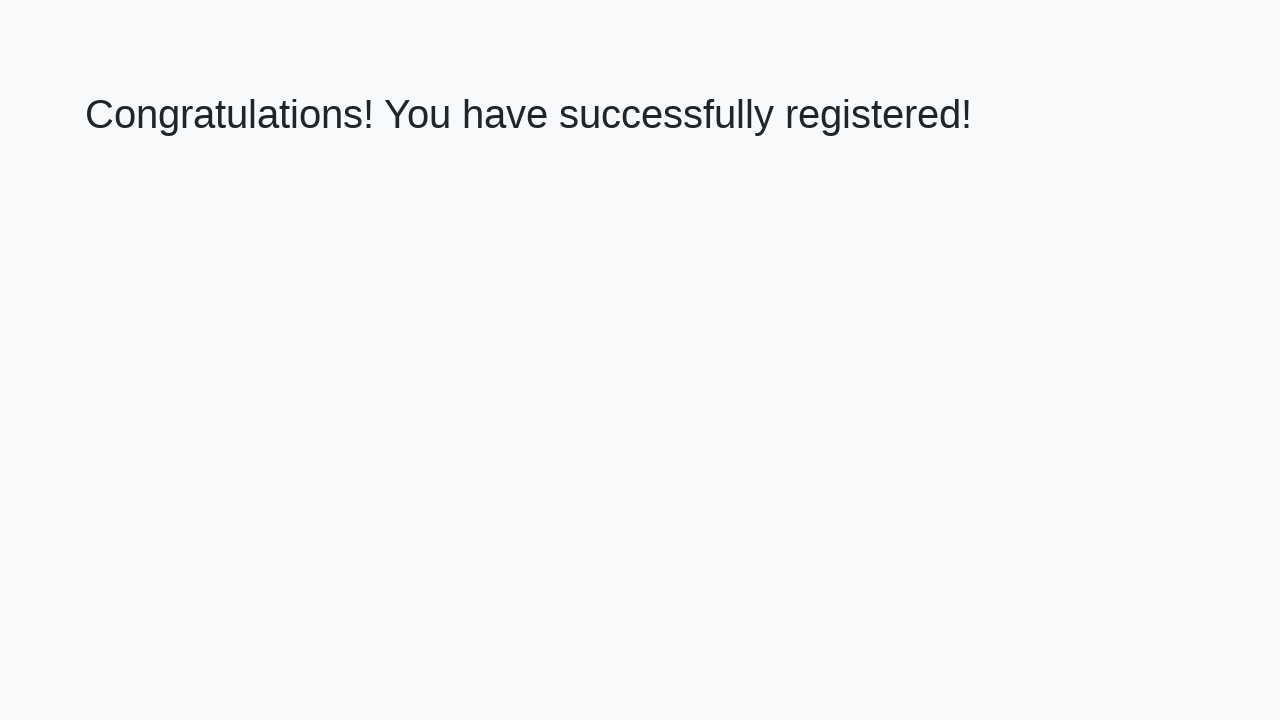

Verified successful registration message
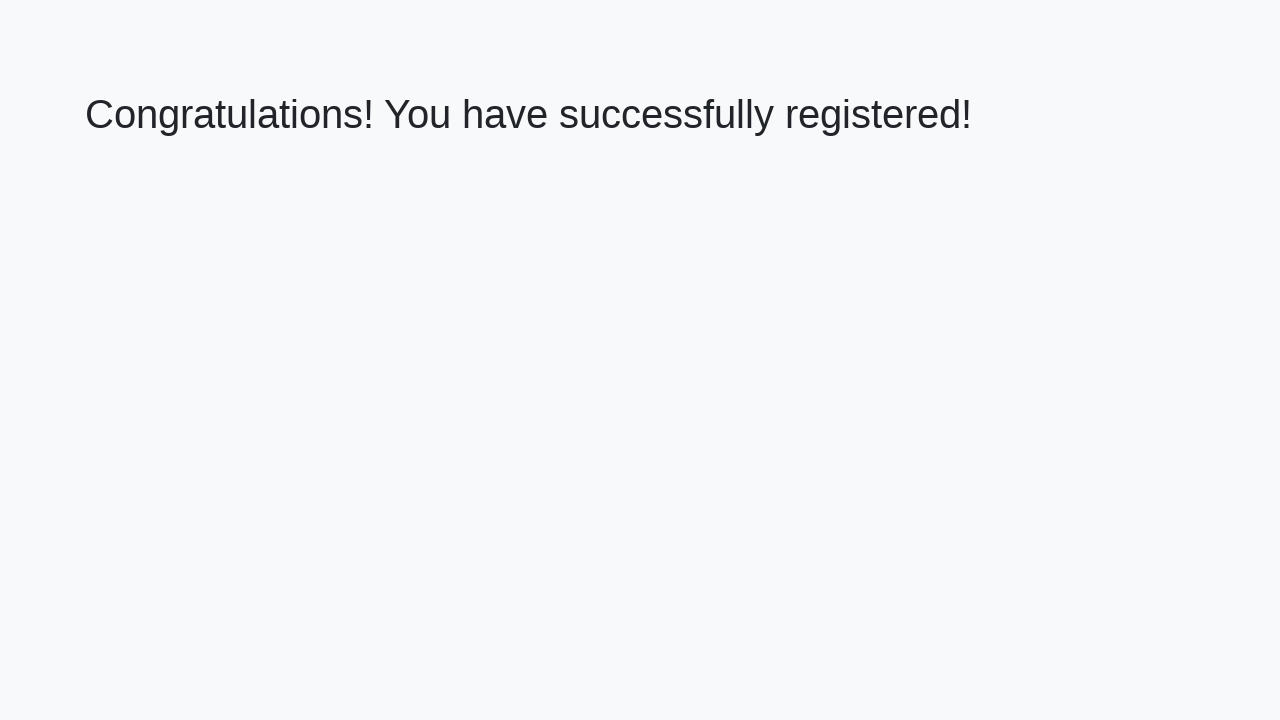

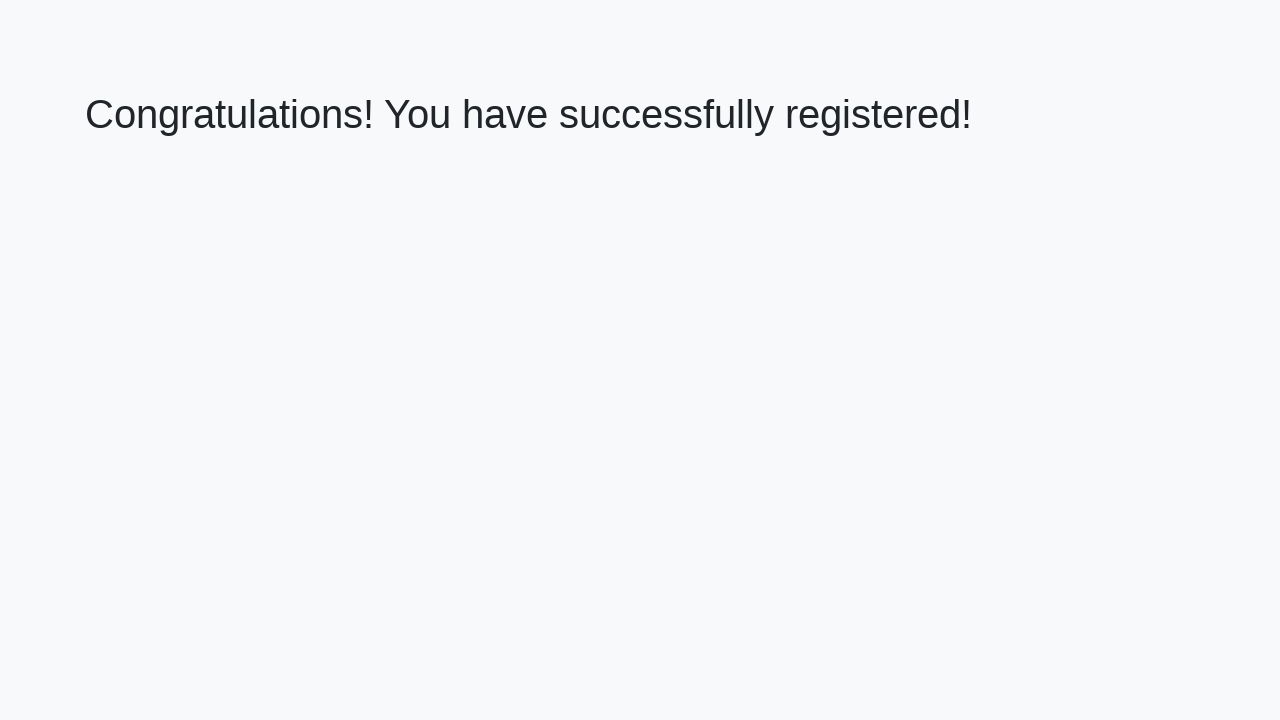